Adds multiple specific products (Brocolli, Tomato, Cucumber) to the shopping cart by finding them in the product list and clicking their "Add to Cart" buttons

Starting URL: https://rahulshettyacademy.com/seleniumPractise/#/

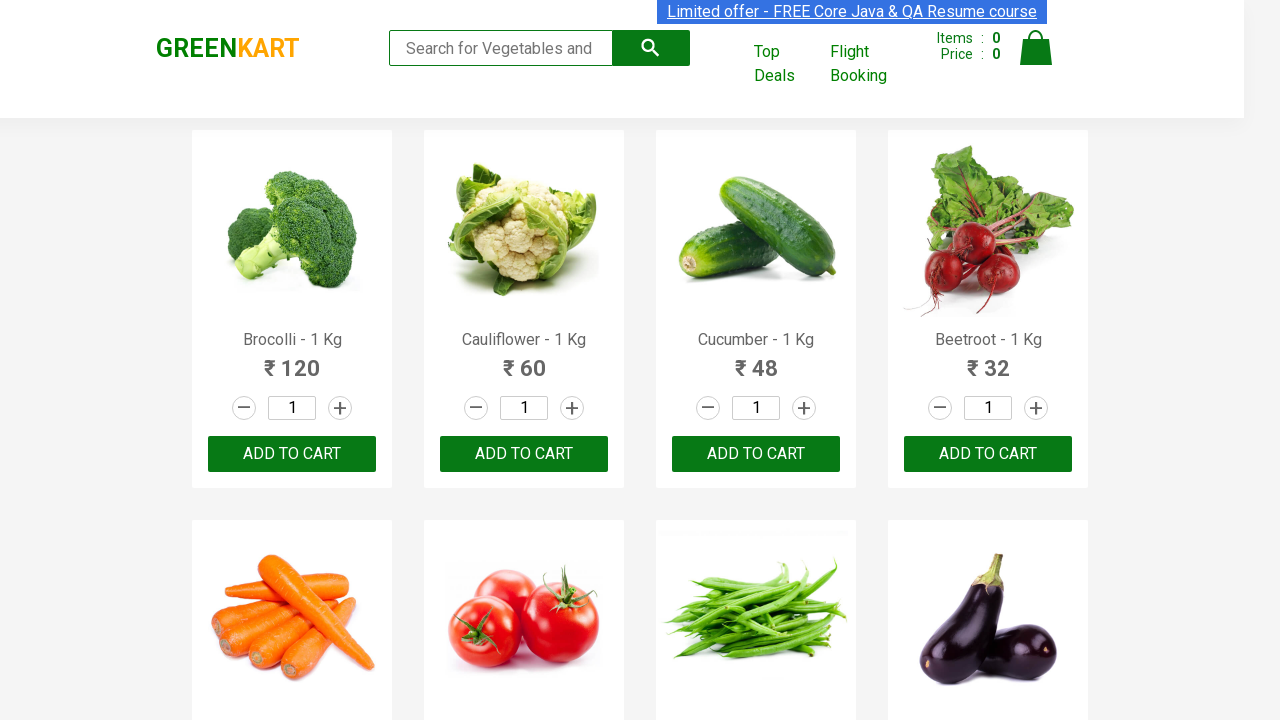

Located all product name elements on the page
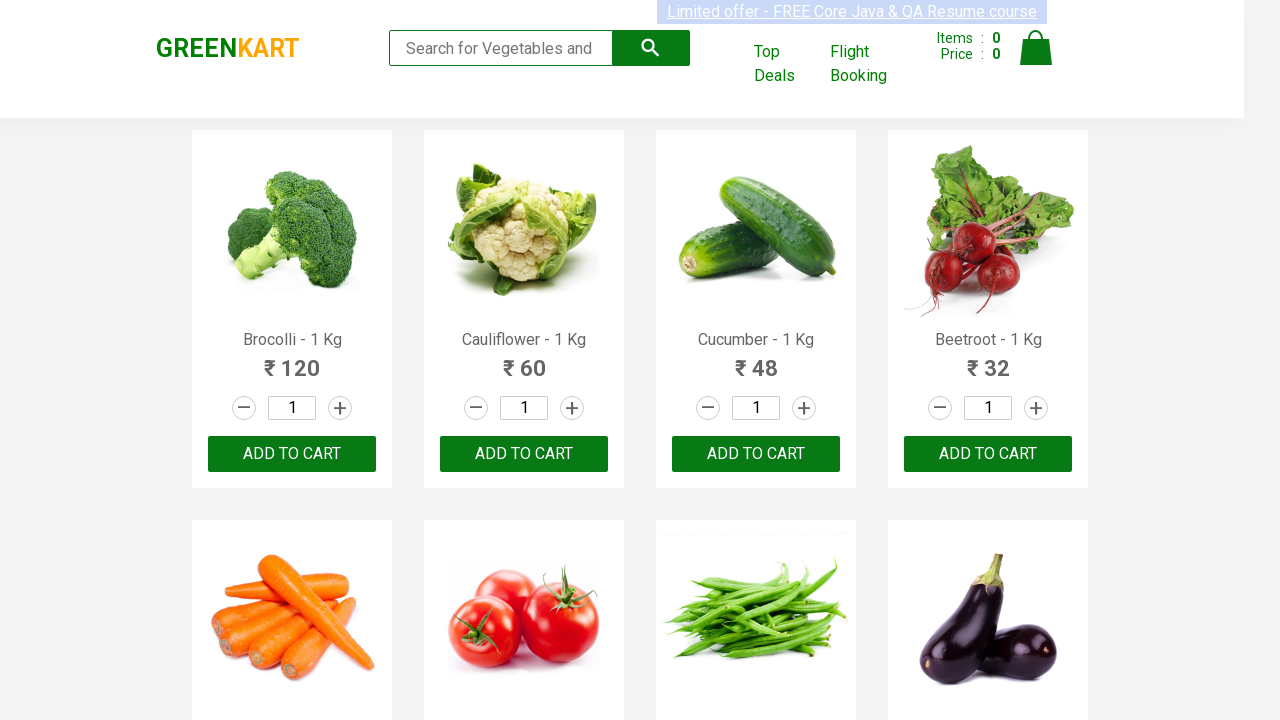

Retrieved product text from element 0
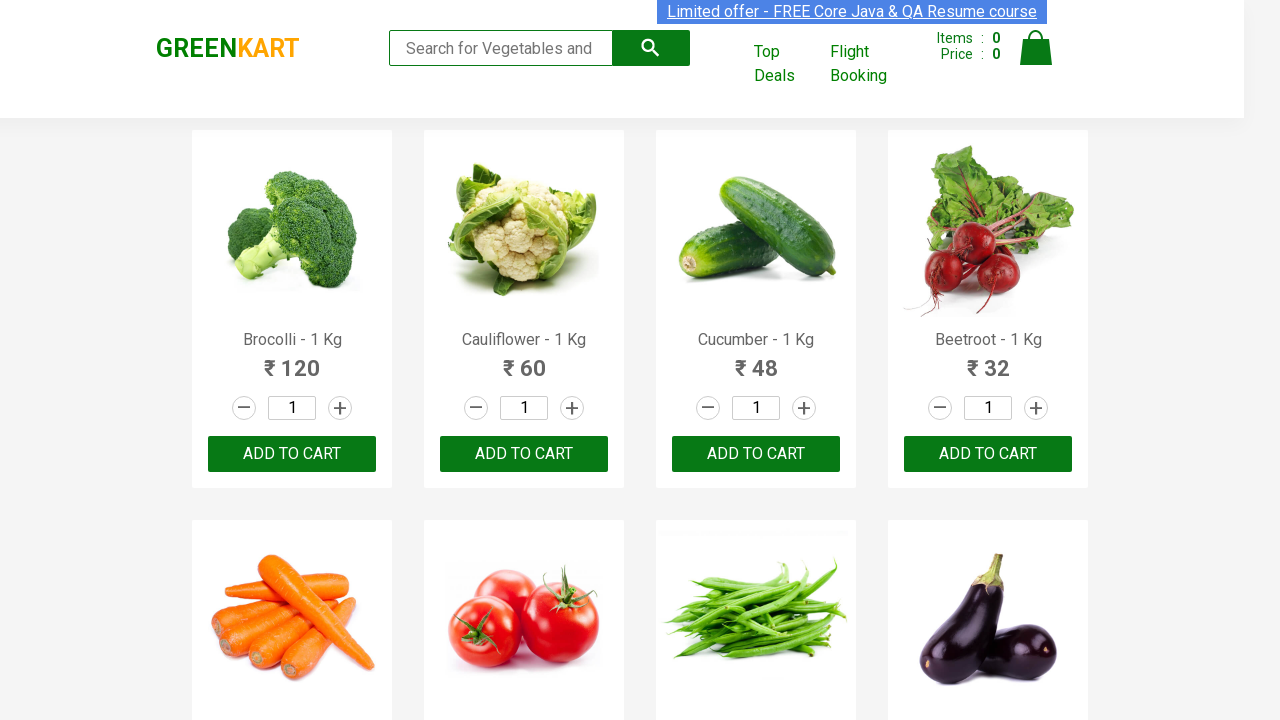

Clicked 'ADD TO CART' button for Brocolli at (292, 454) on xpath=//button[text()='ADD TO CART'] >> nth=0
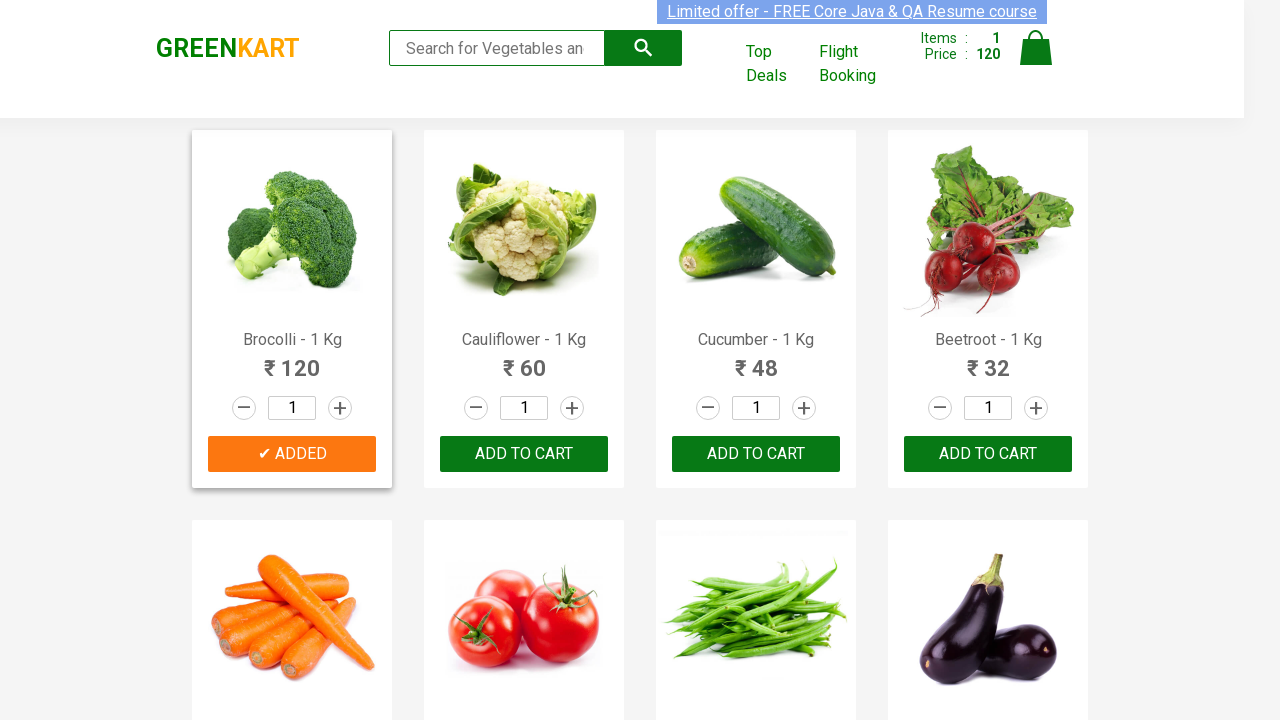

Retrieved product text from element 1
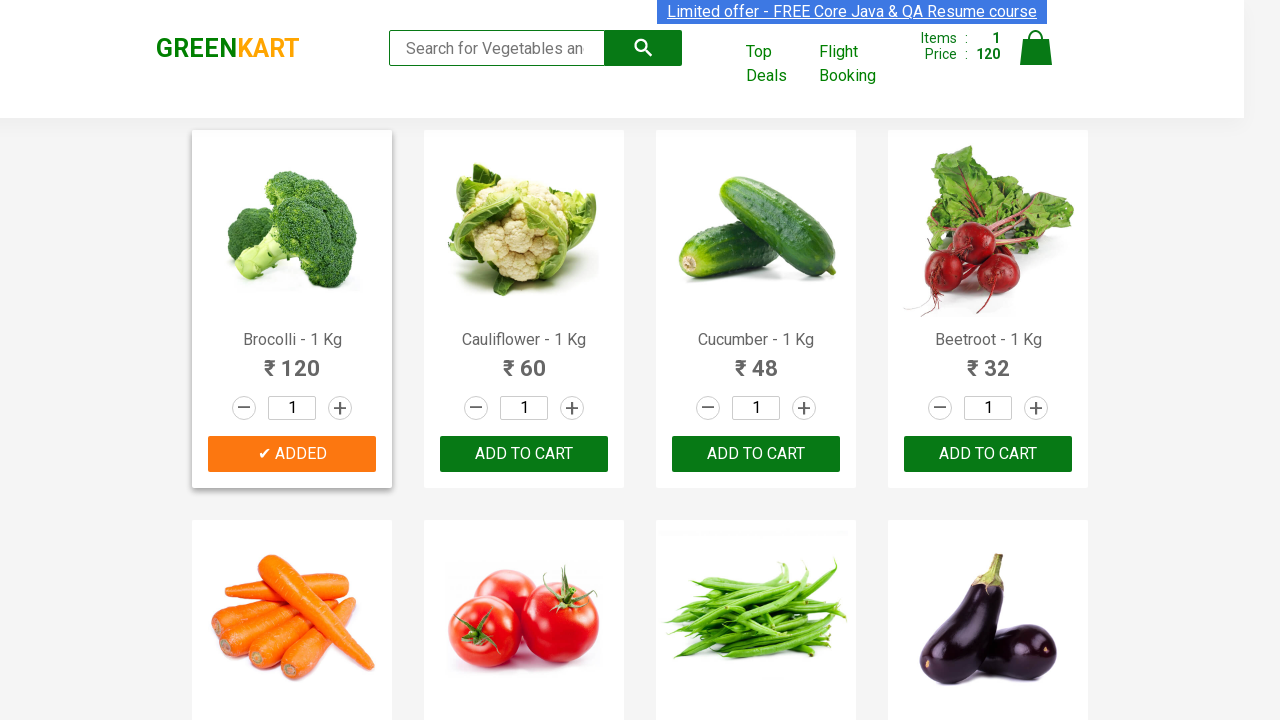

Retrieved product text from element 2
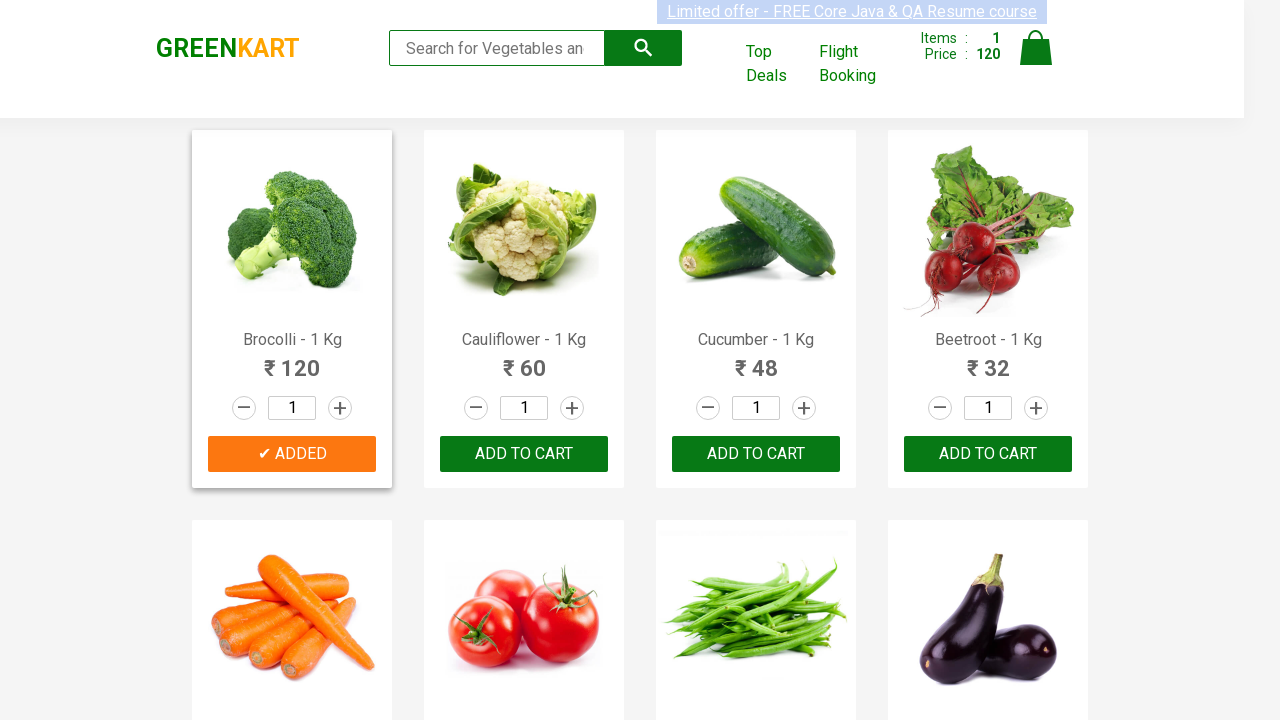

Clicked 'ADD TO CART' button for Cucumber at (988, 454) on xpath=//button[text()='ADD TO CART'] >> nth=2
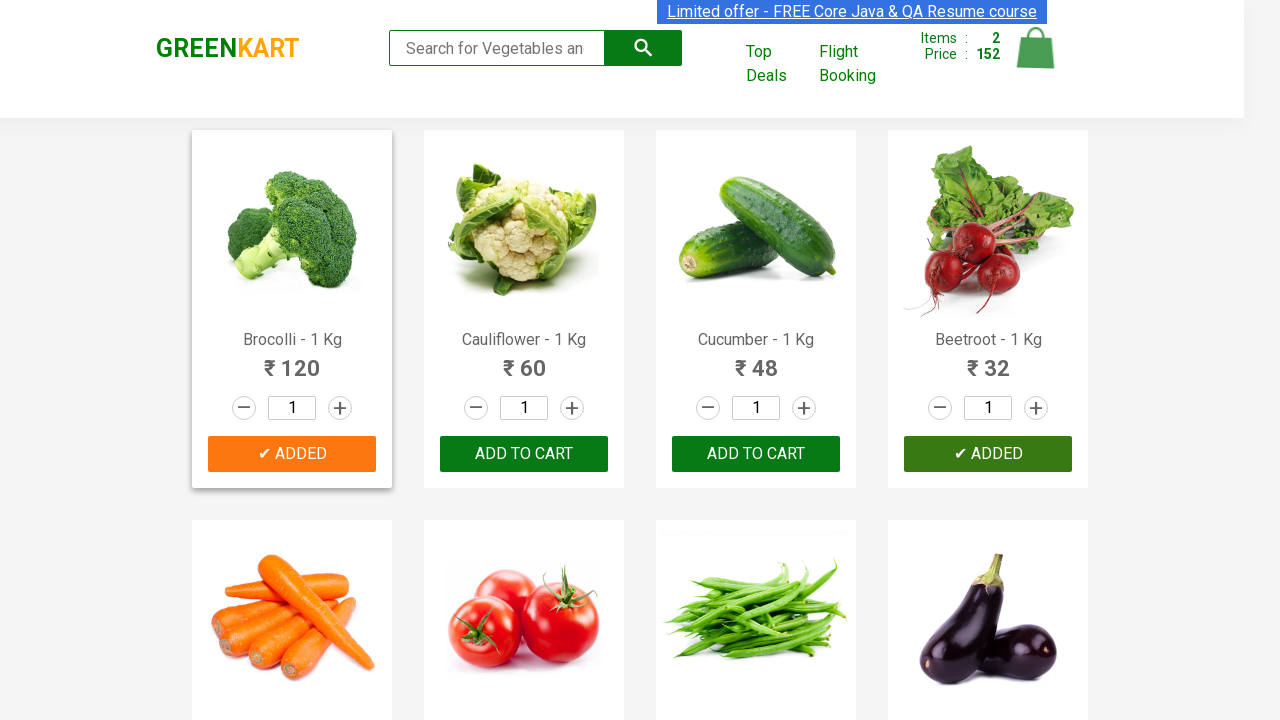

Retrieved product text from element 3
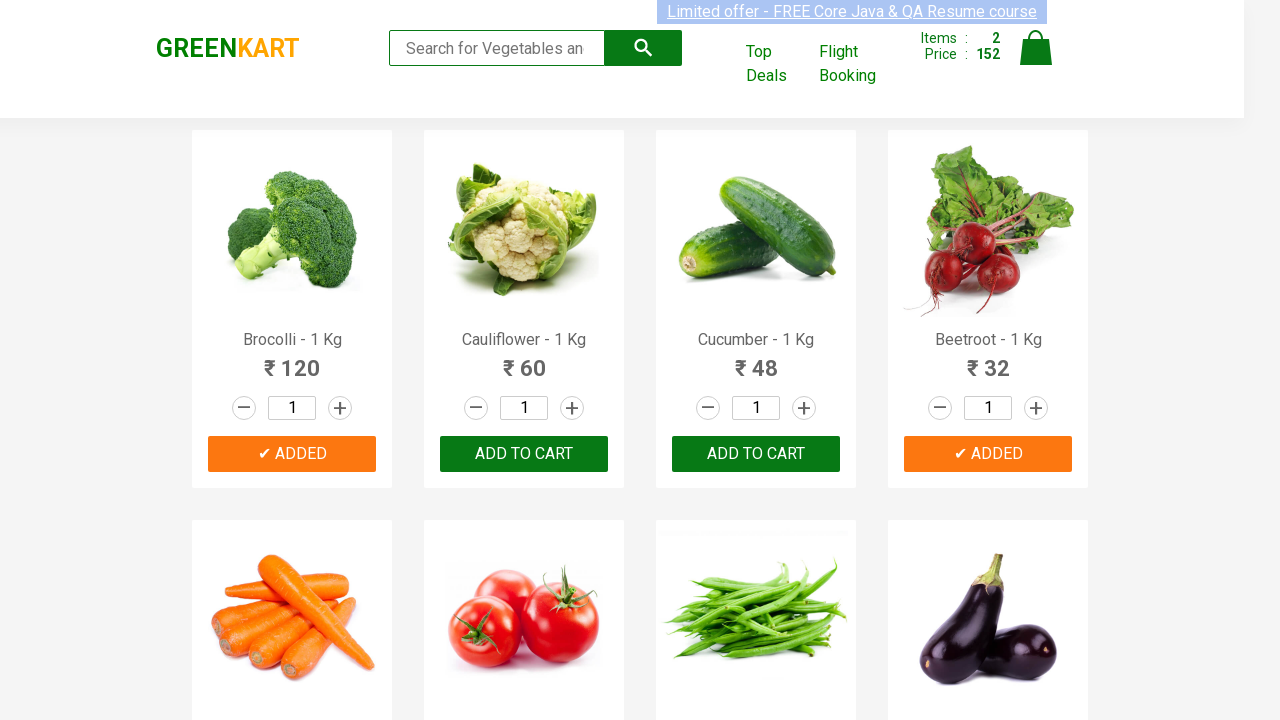

Retrieved product text from element 4
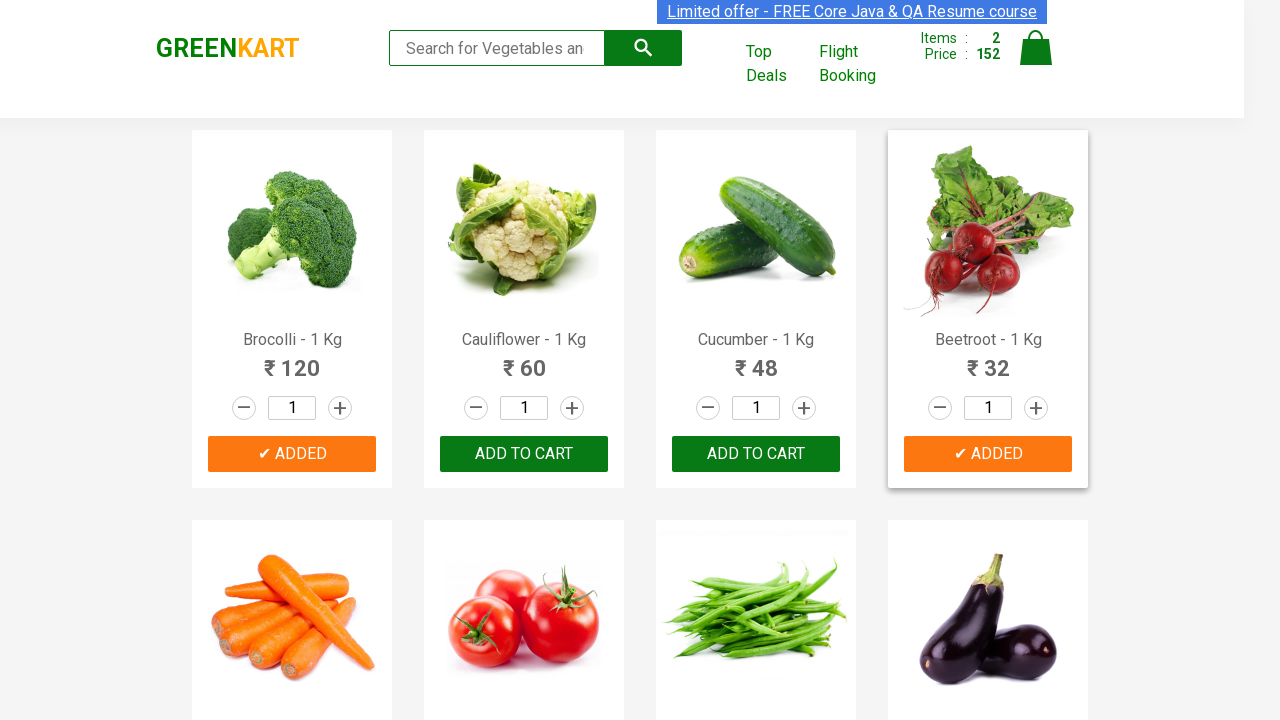

Retrieved product text from element 5
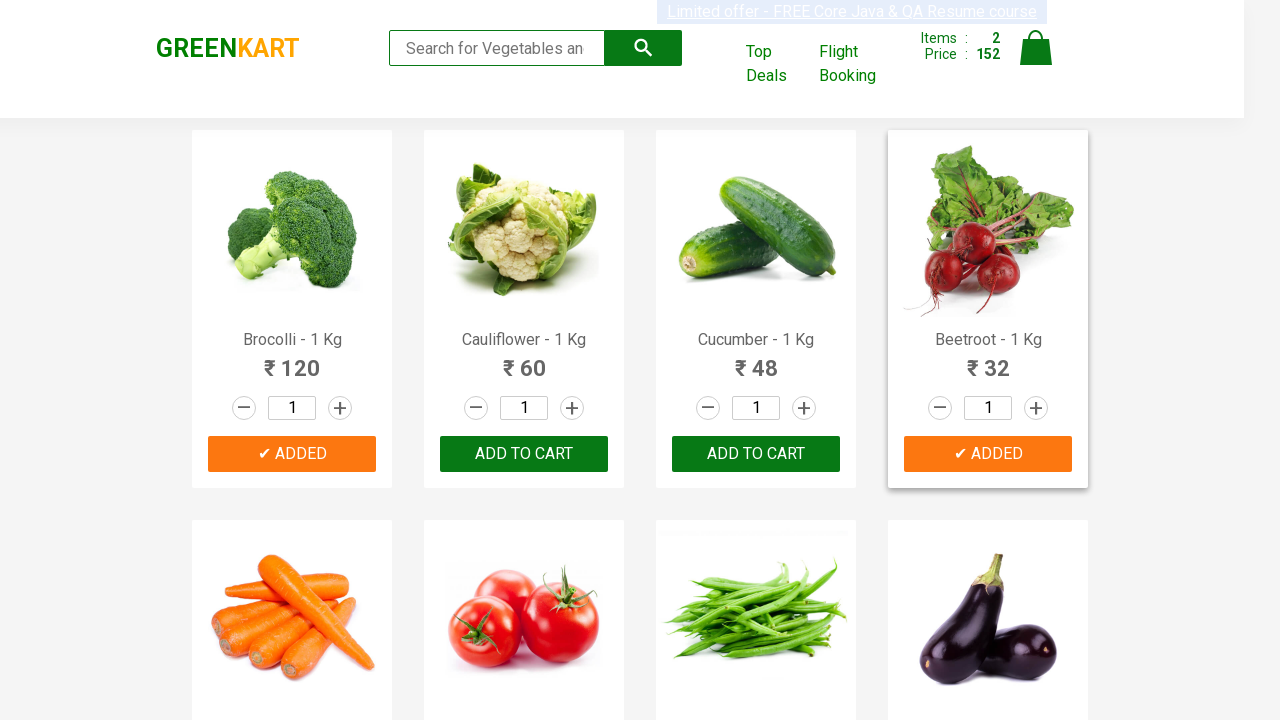

Clicked 'ADD TO CART' button for Tomato at (988, 360) on xpath=//button[text()='ADD TO CART'] >> nth=5
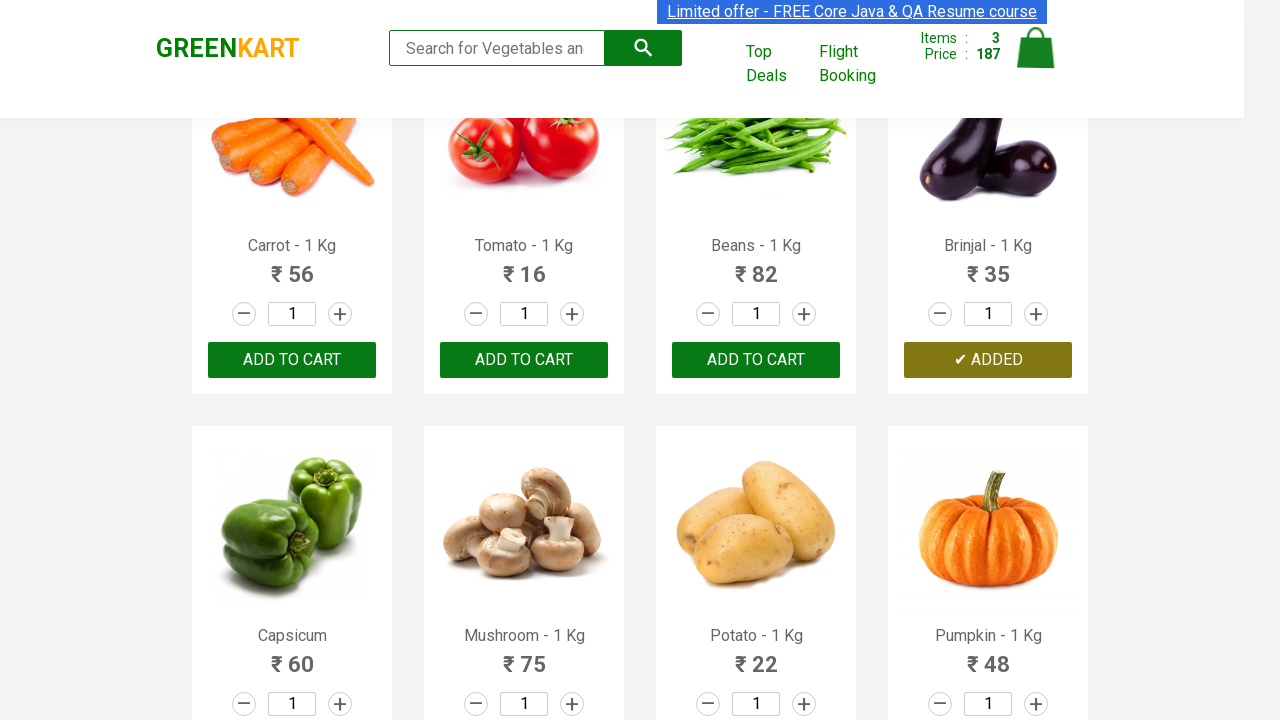

All 3 products added to cart successfully
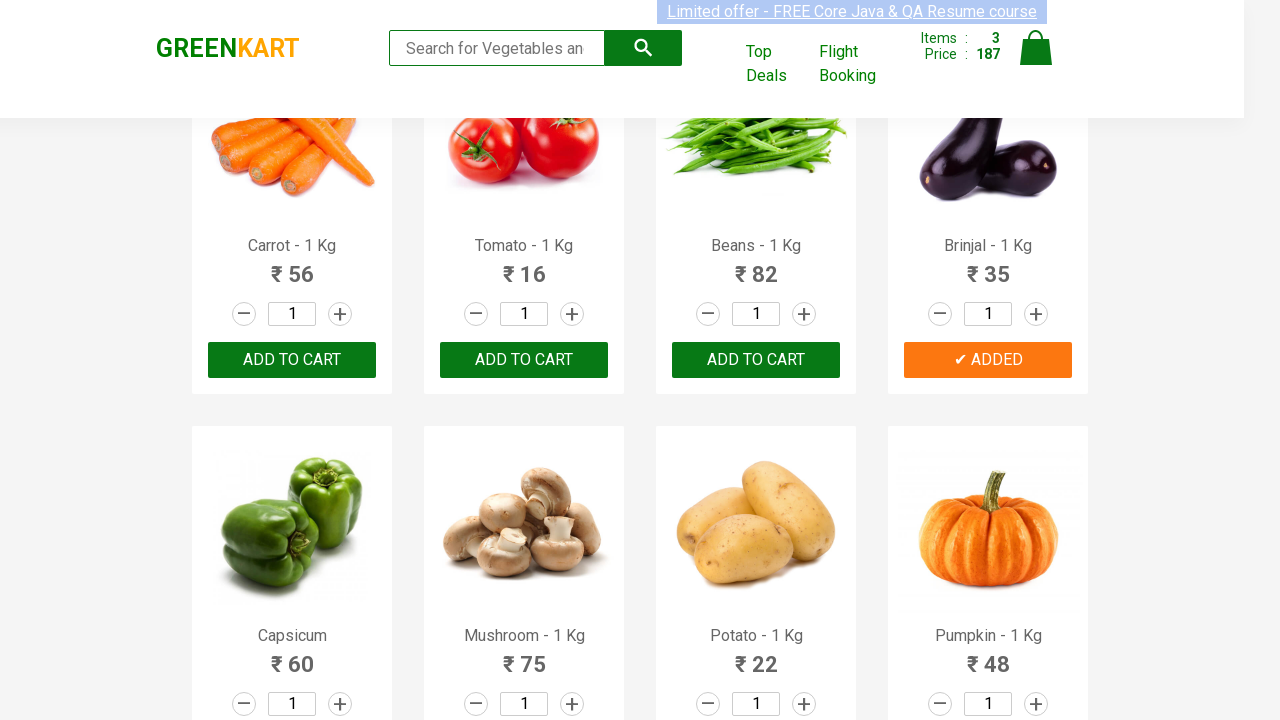

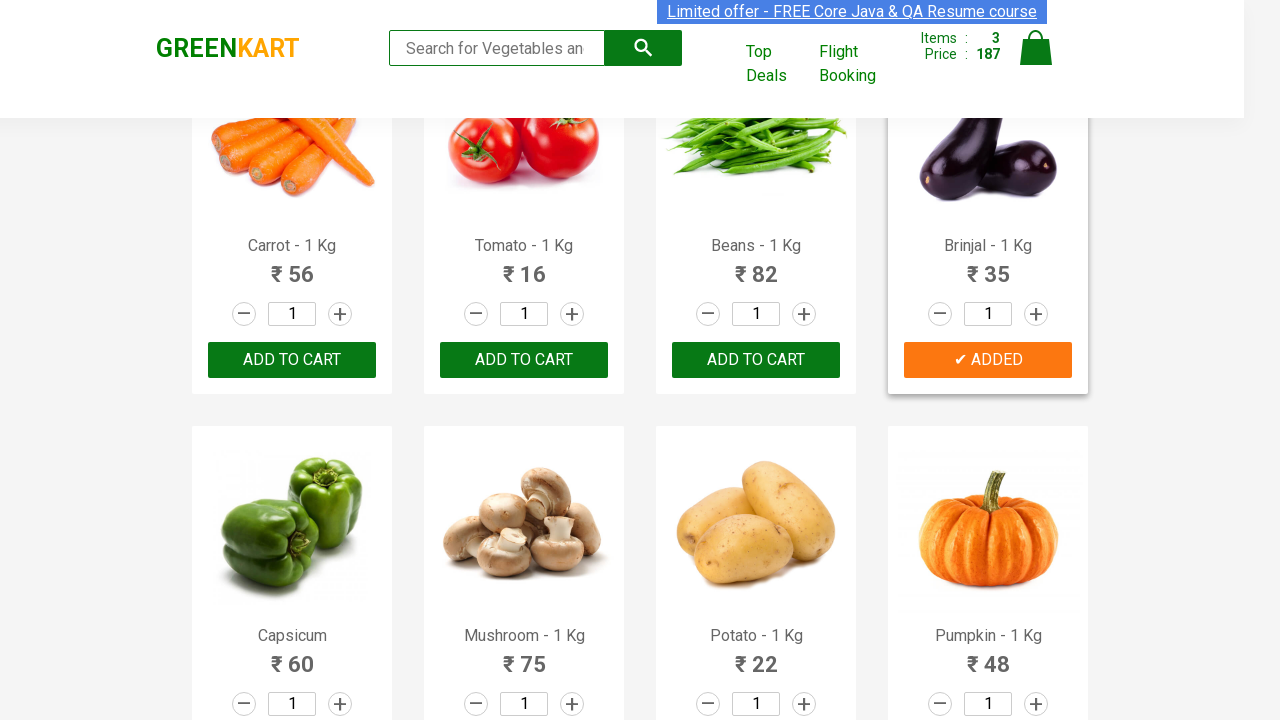